Tests drag and drop functionality by navigating to the Drag and Drop page and dragging column A to column B

Starting URL: https://practice.cydeo.com/

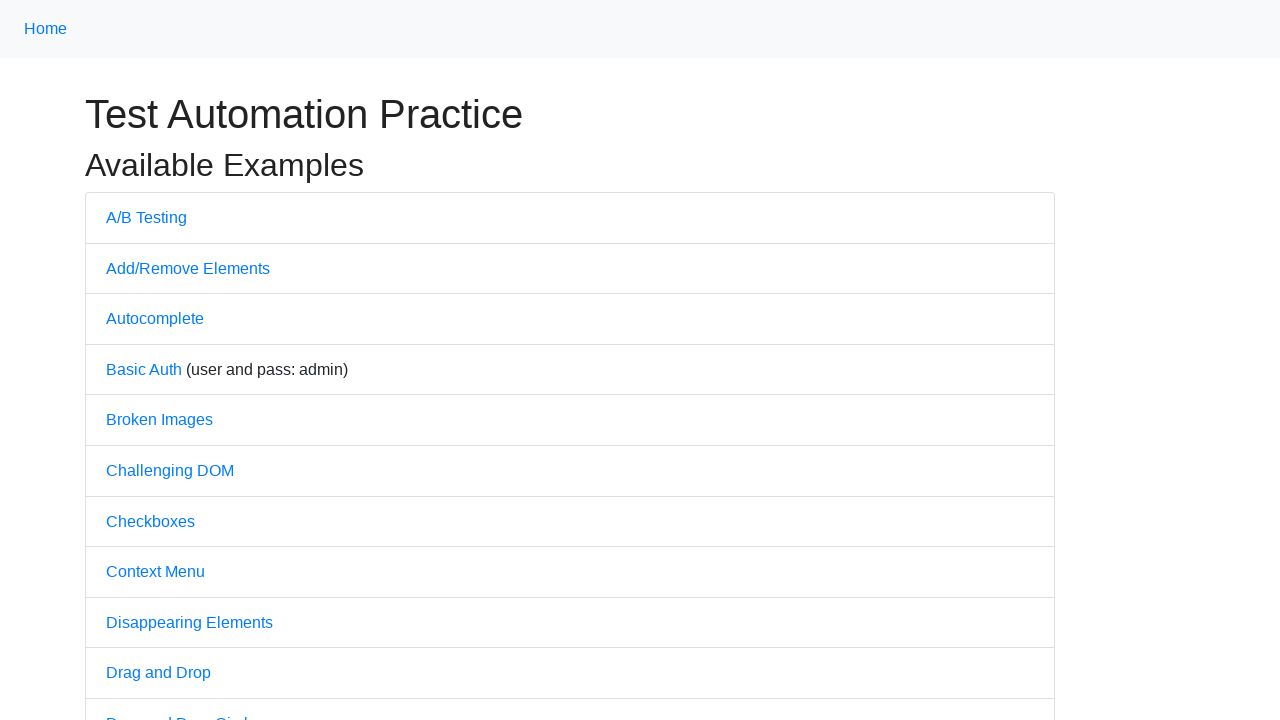

Clicked on Drag and Drop link at (158, 673) on text='Drag and Drop'
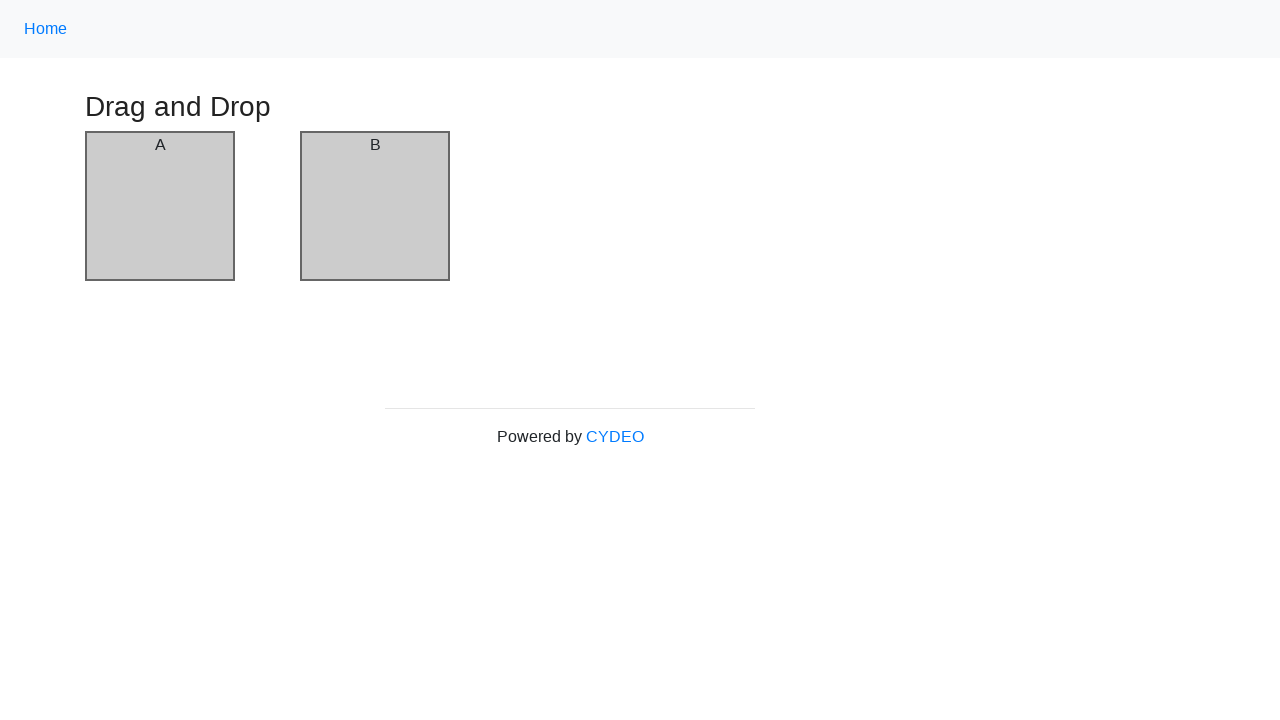

Drag elements loaded - column A is visible
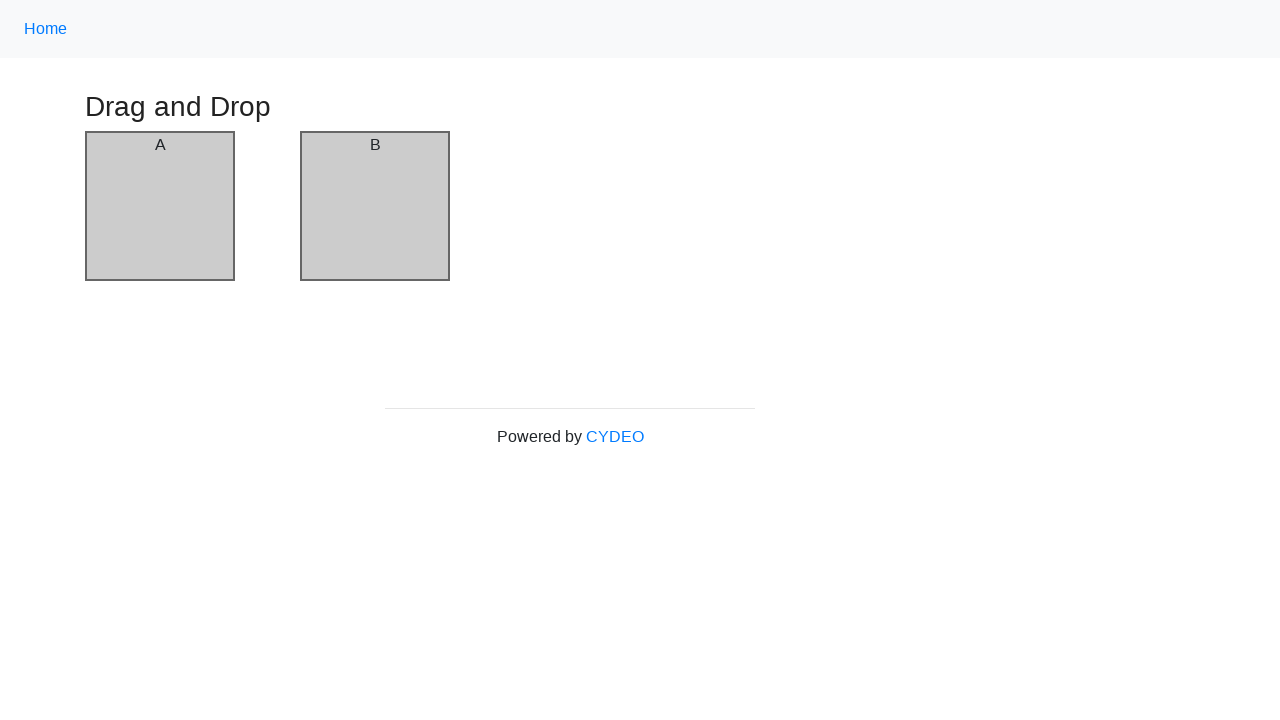

Dragged column A to column B at (375, 206)
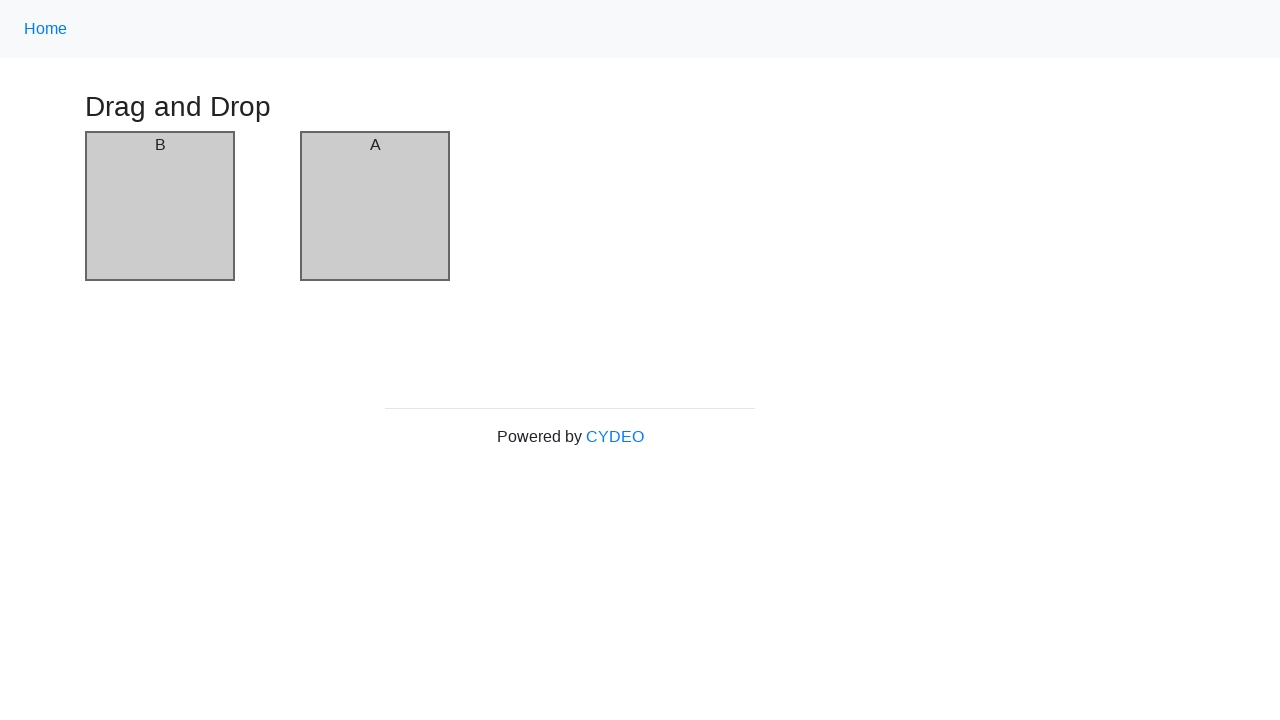

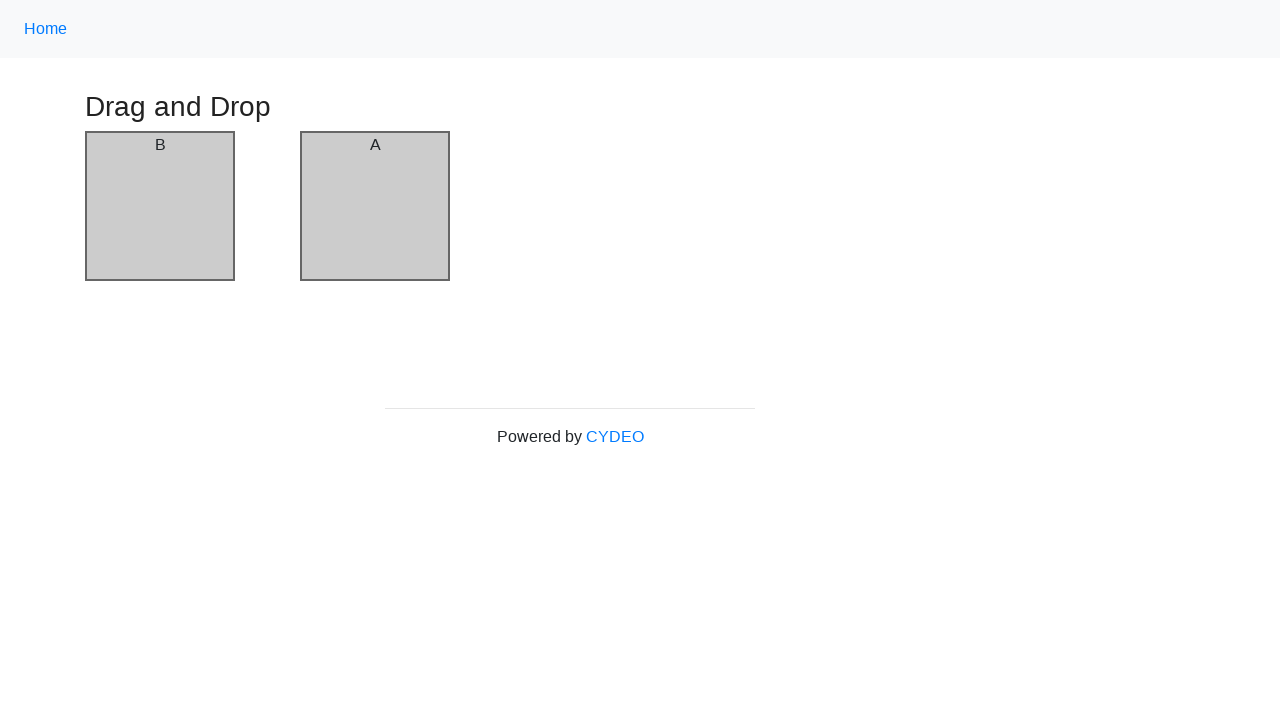